Tests radio button functionality on a demo site by verifying the enabled state of a radio button and clicking on the "Yes" radio button option.

Starting URL: https://demoqa.com/radio-button

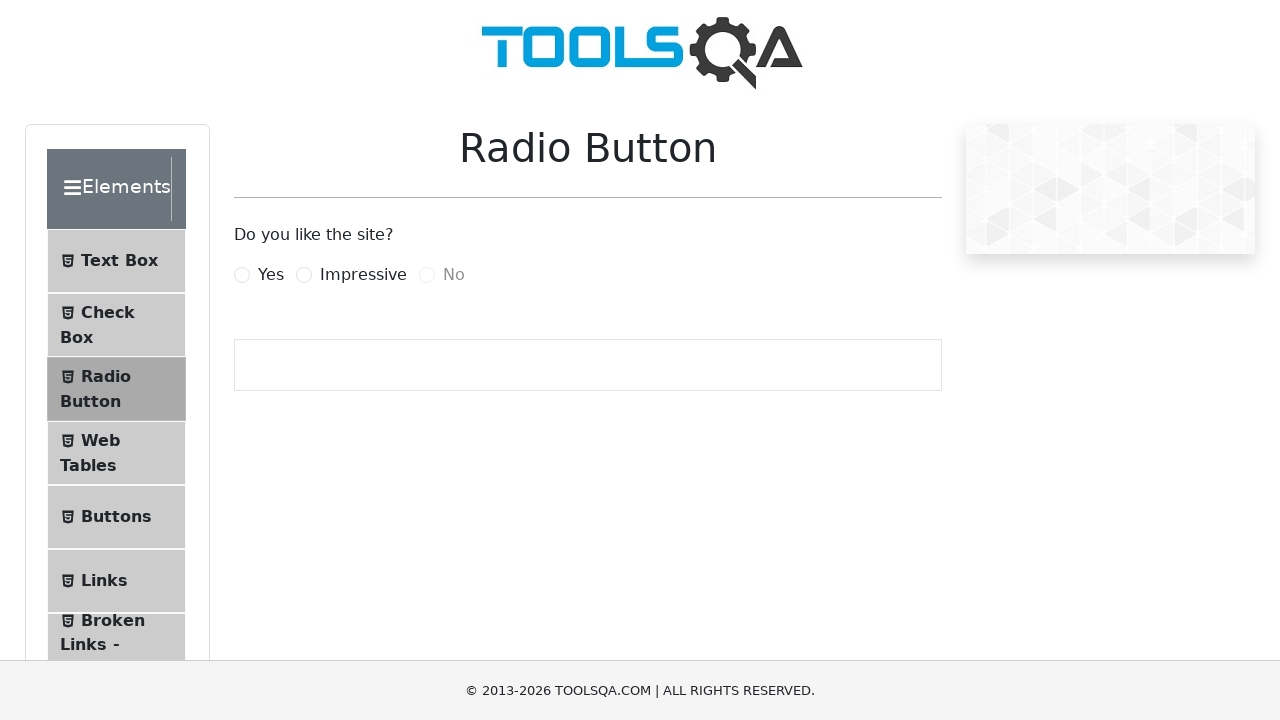

Retrieved enabled state of 'No' radio button
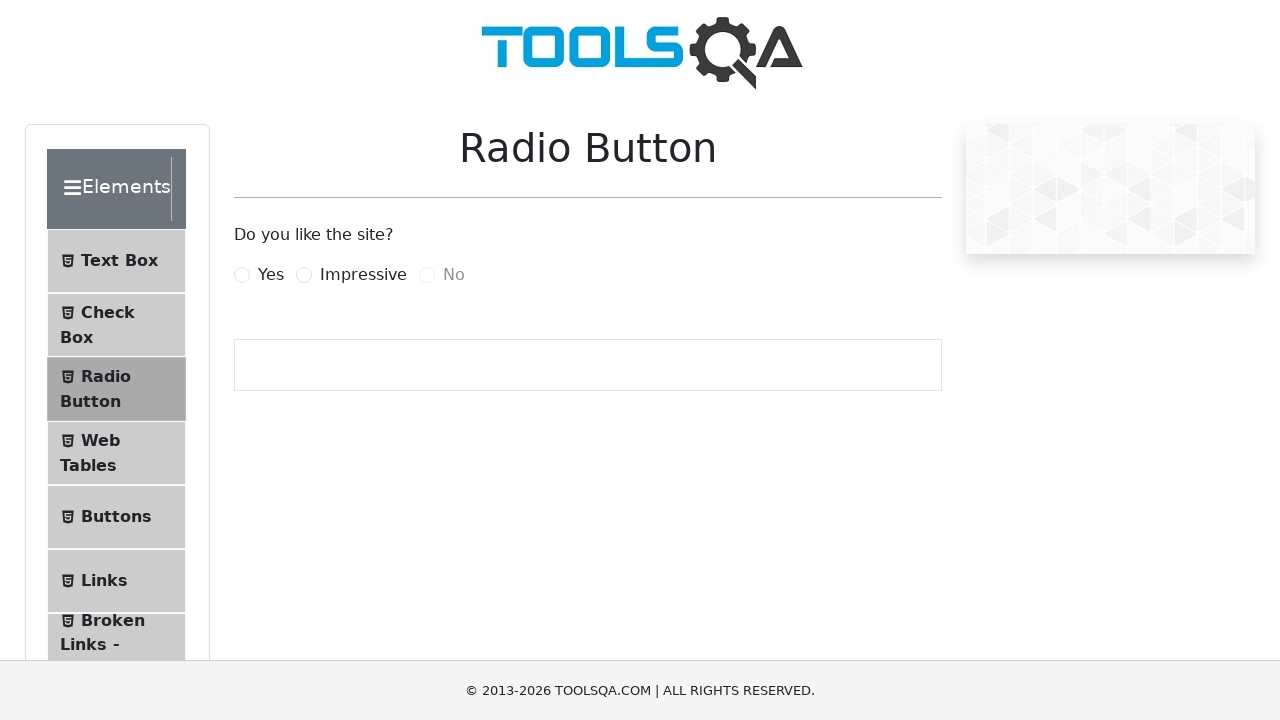

Clicked on 'Yes' radio button label at (271, 275) on label[for='yesRadio']
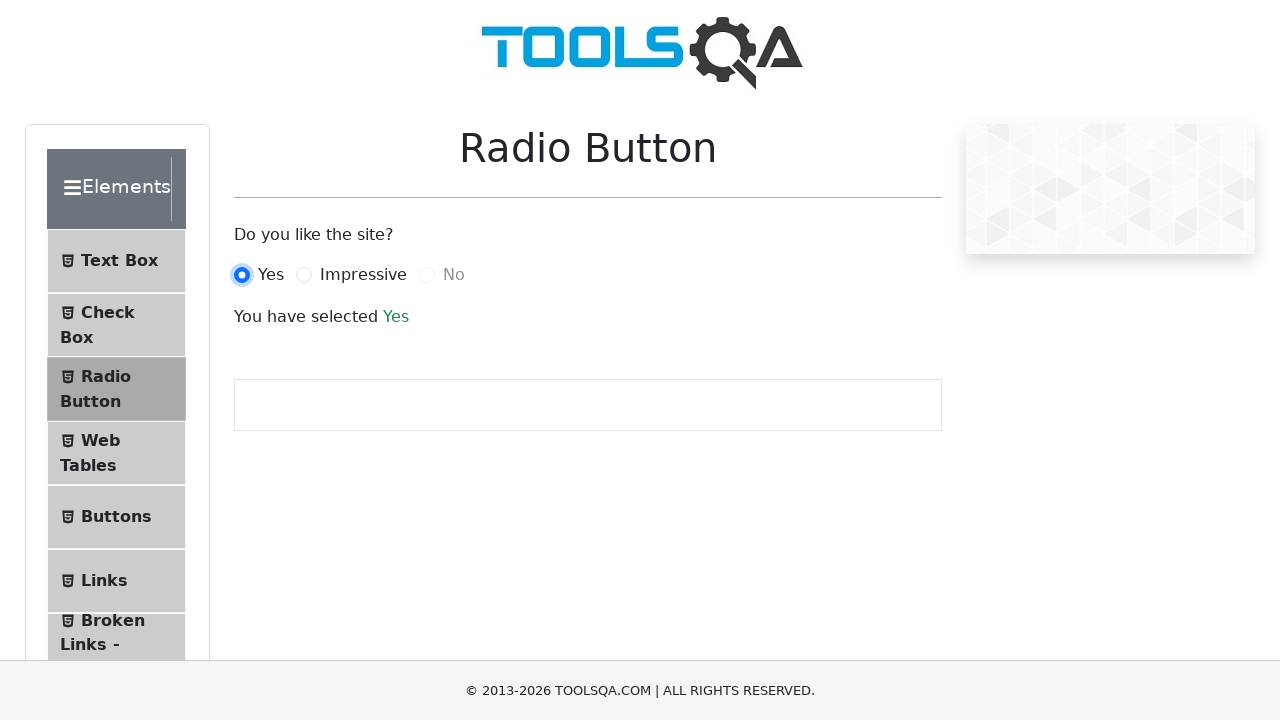

Verified radio button selection by waiting for success result message
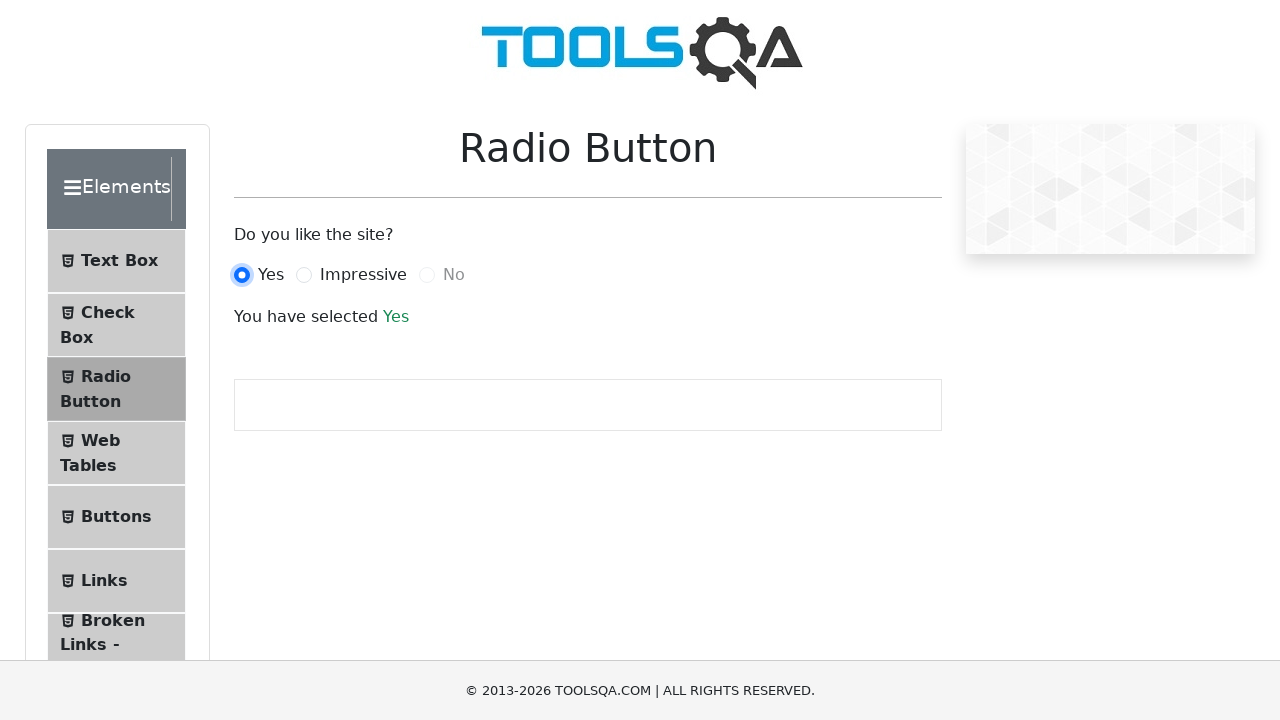

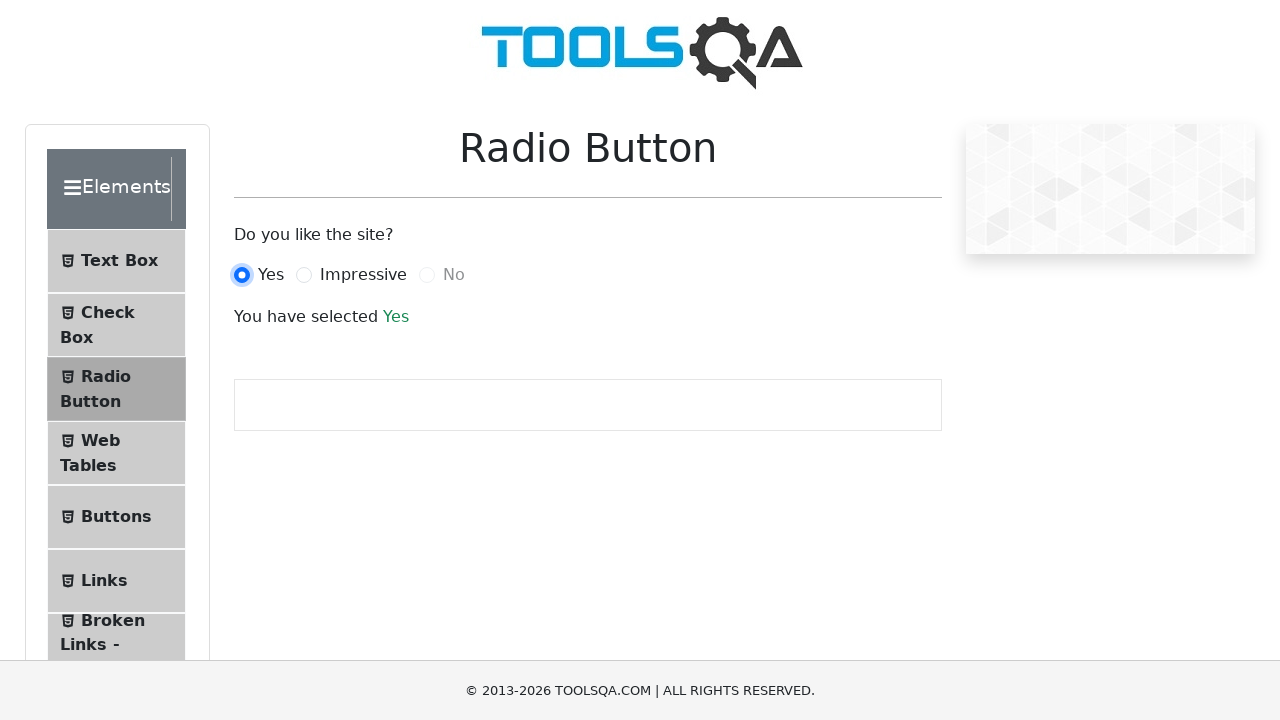